Navigates to the IndiGo airlines website and waits for the page to load

Starting URL: https://www.goindigo.in/

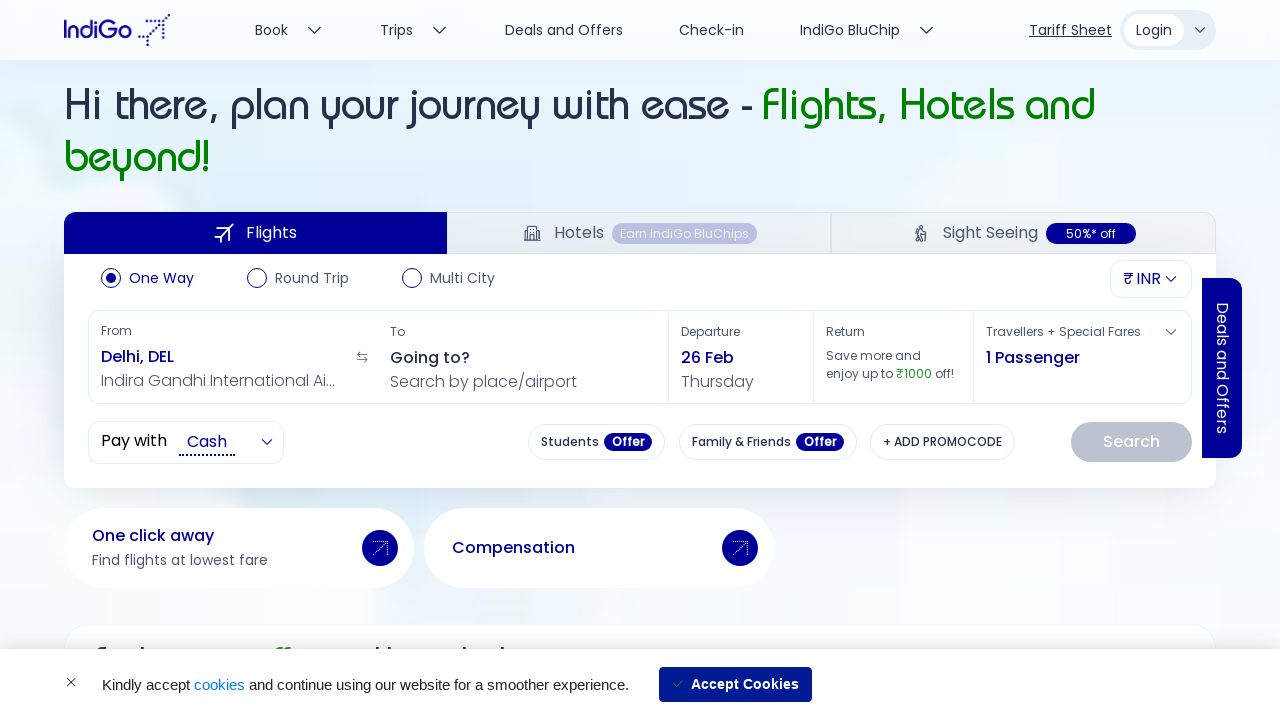

IndiGo airlines website loaded and network idle state reached
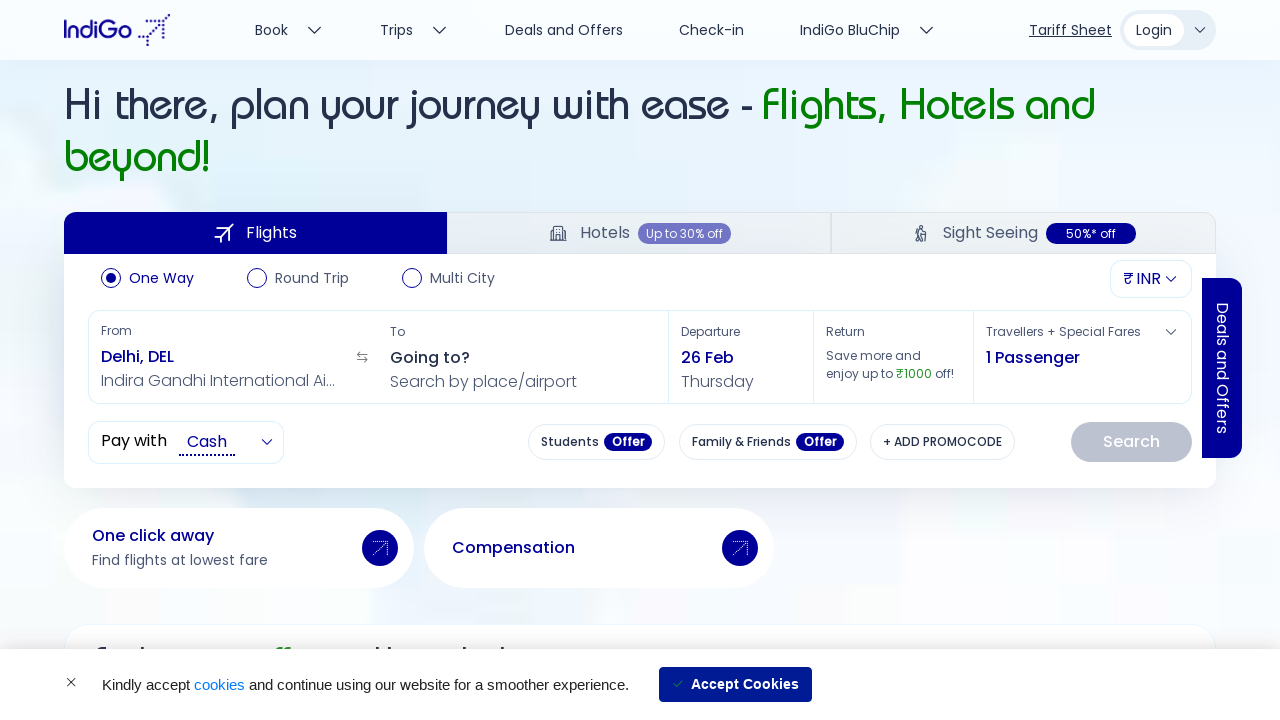

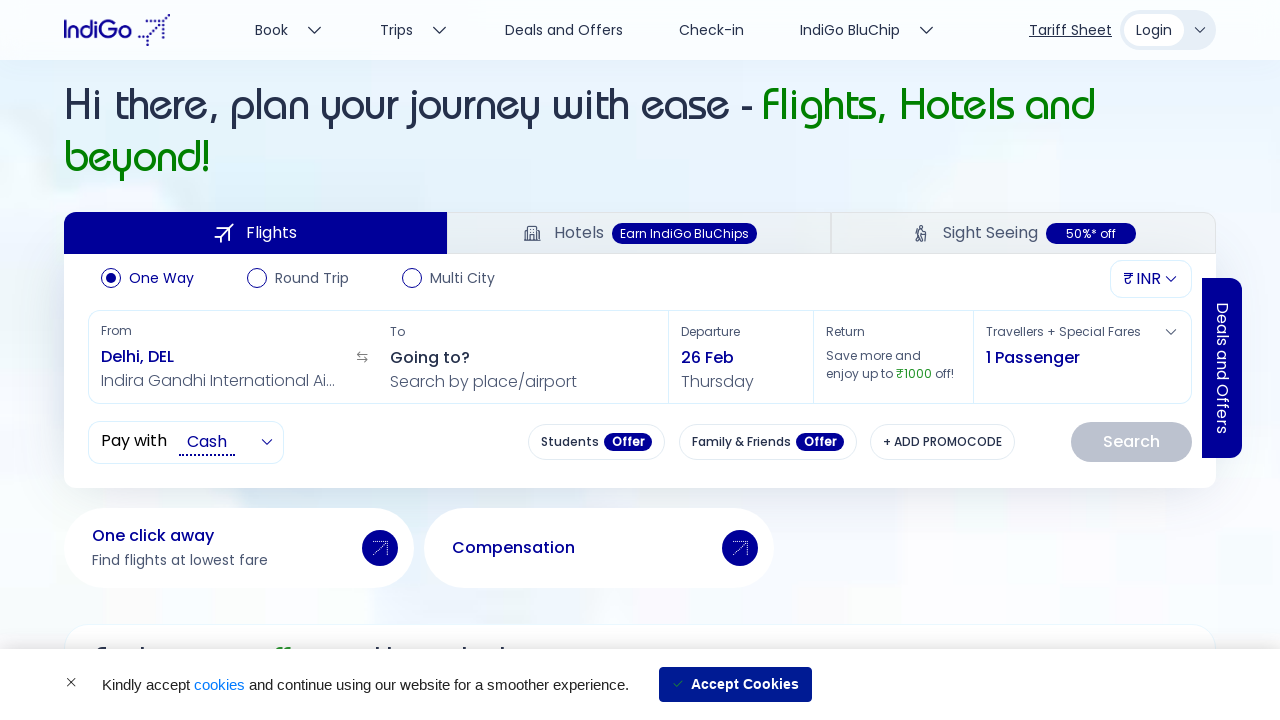